Tests the show/hide functionality of a text box by clicking hide and show buttons and verifying the element's visibility state

Starting URL: https://www.letskodeit.com/practice

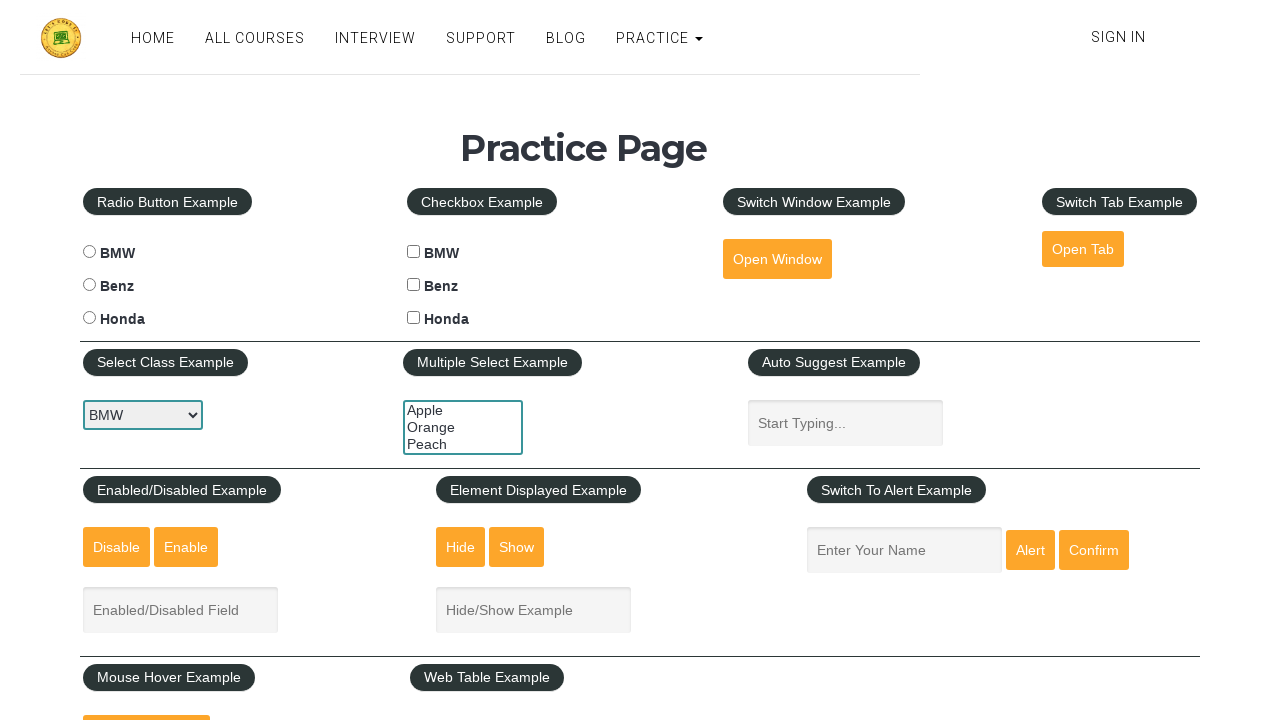

Navigated to practice page
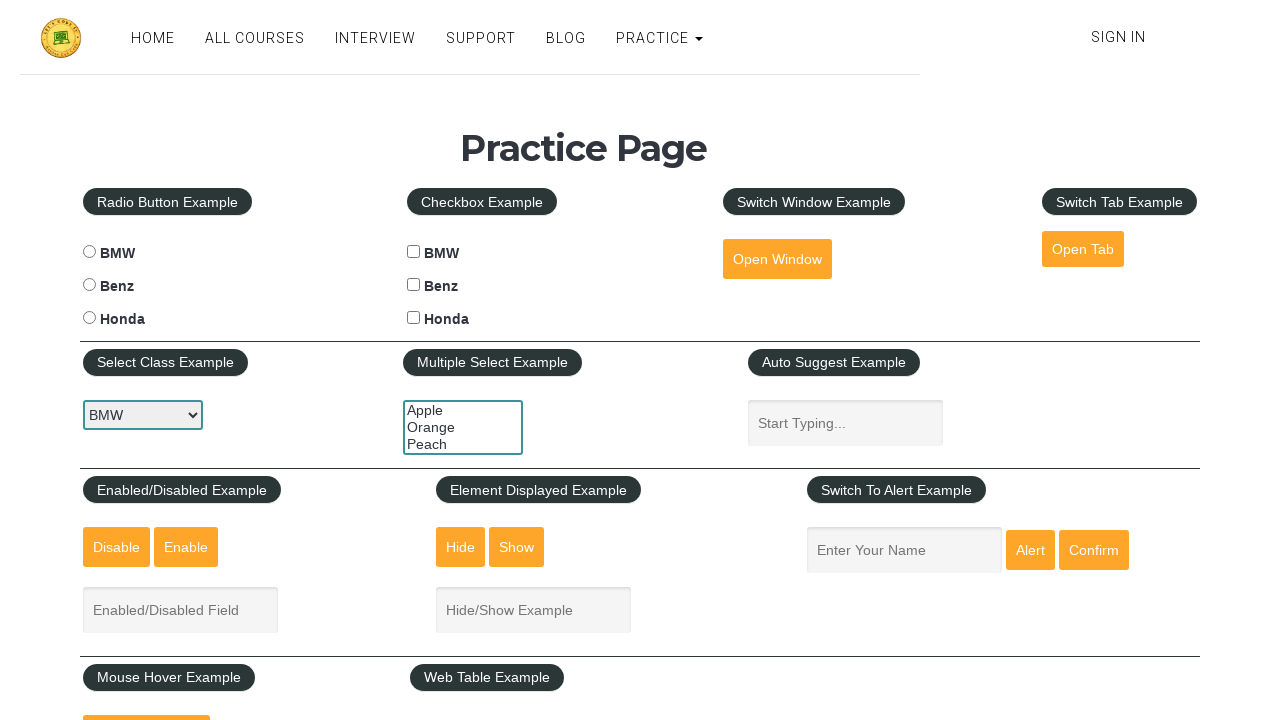

Clicked hide button to hide the text box at (461, 547) on #hide-textbox
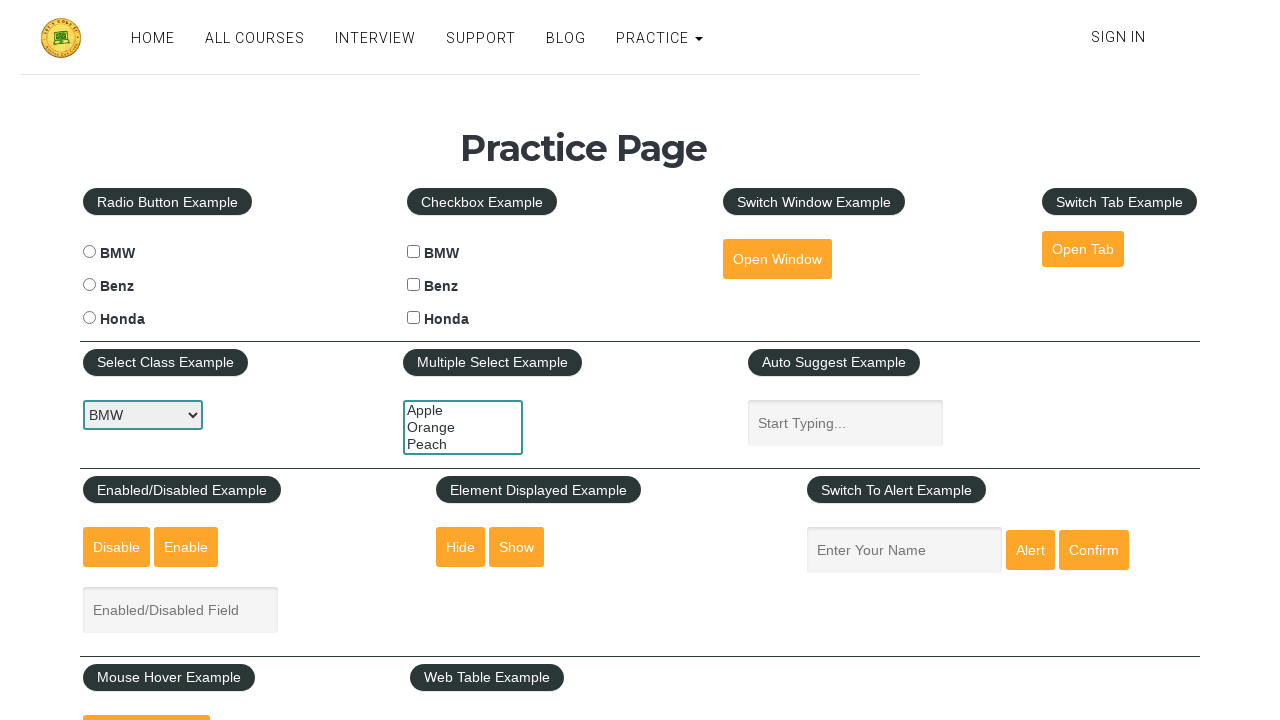

Verified text box is hidden
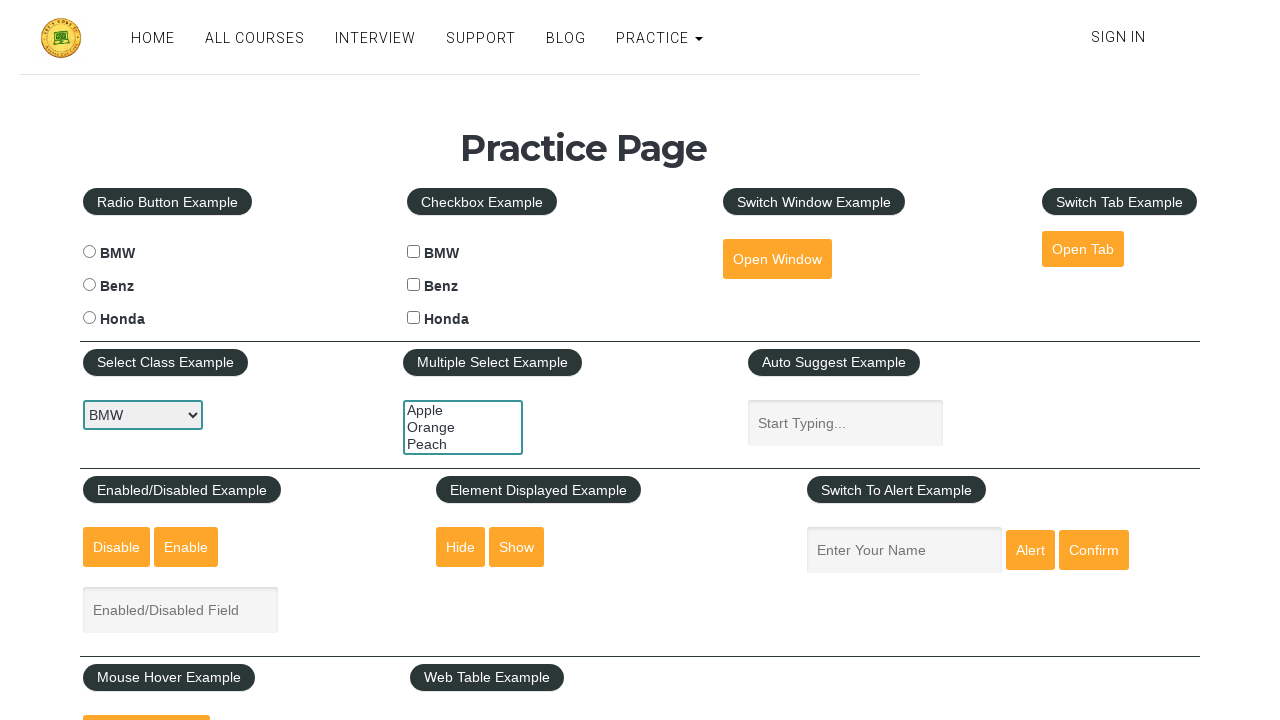

Clicked show button to display the text box at (517, 547) on #show-textbox
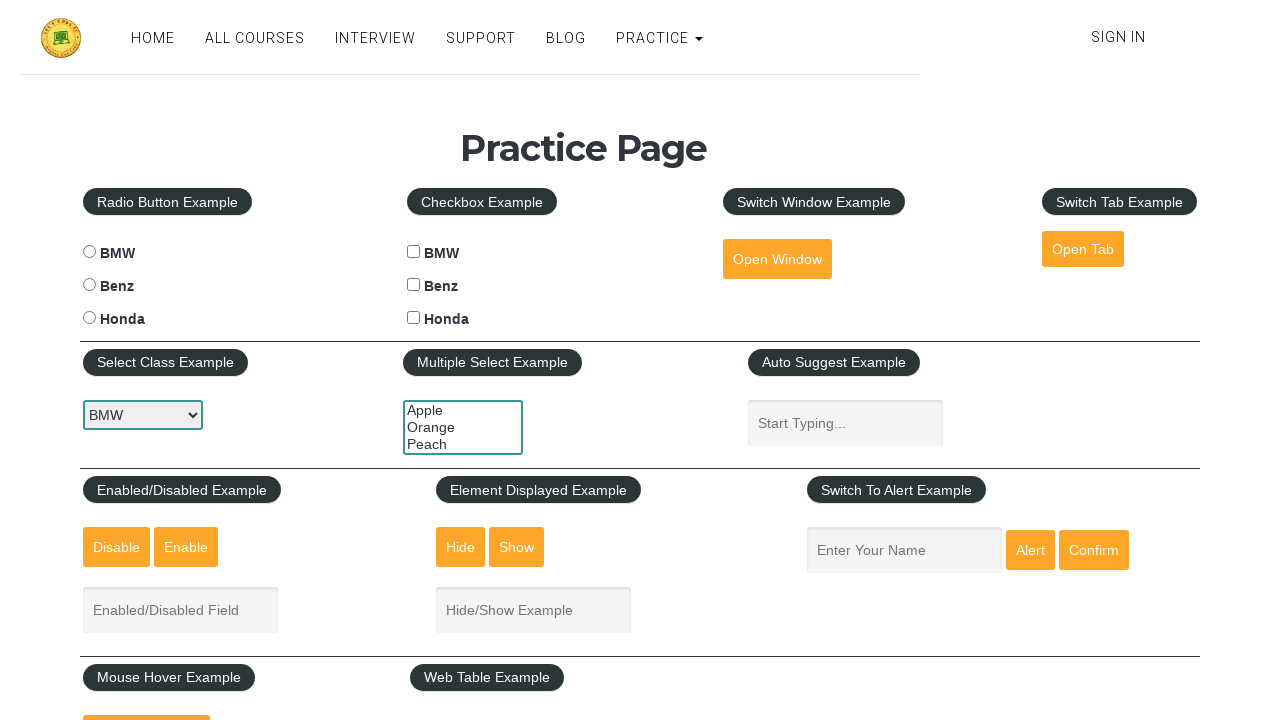

Verified text box is now visible
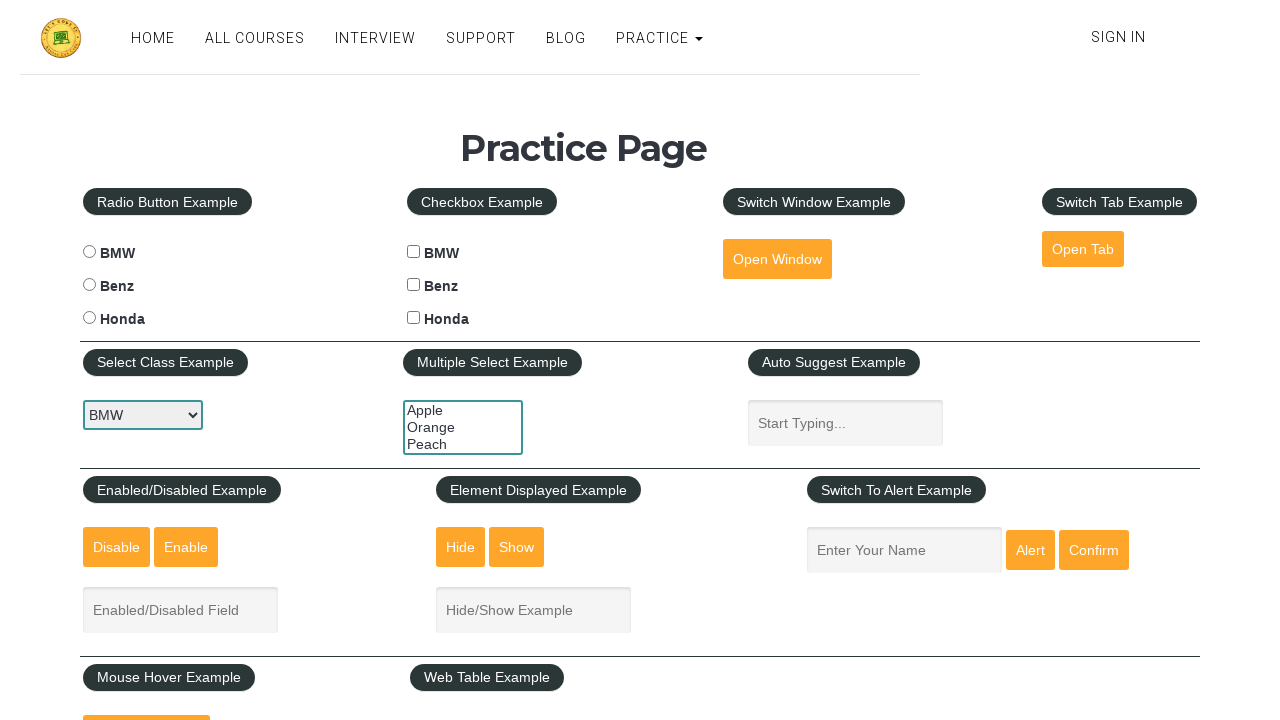

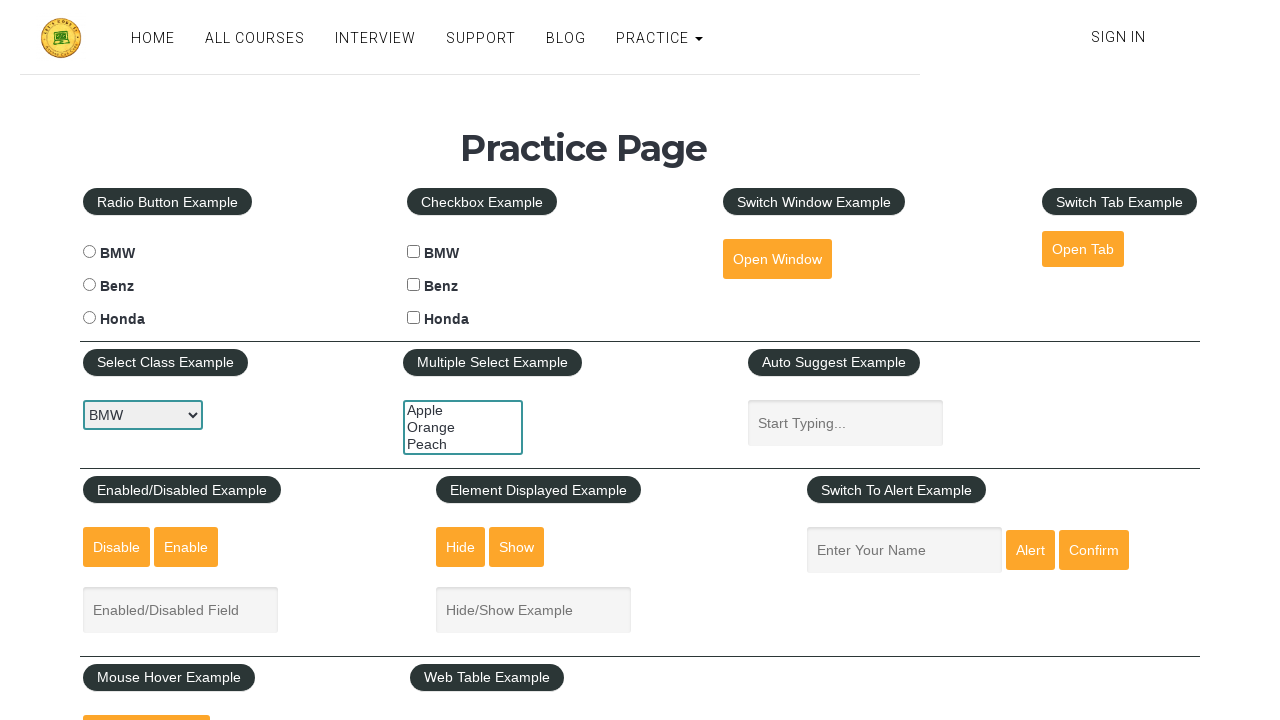